Tests opening a new tab by clicking a link, waiting for the new page to load, printing its title, and then switching back to the original tab.

Starting URL: https://the-internet.herokuapp.com/windows

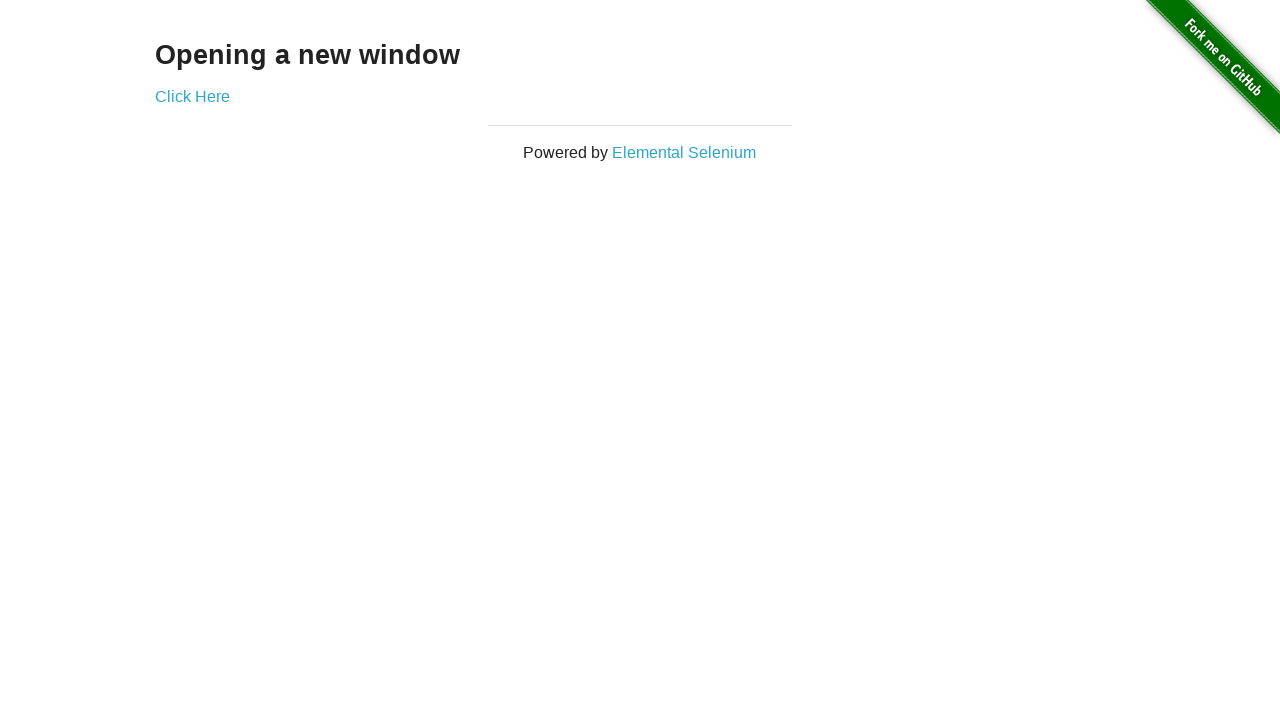

Clicked 'Click Here' link to open new tab at (192, 96) on internal:text="Click Here"i
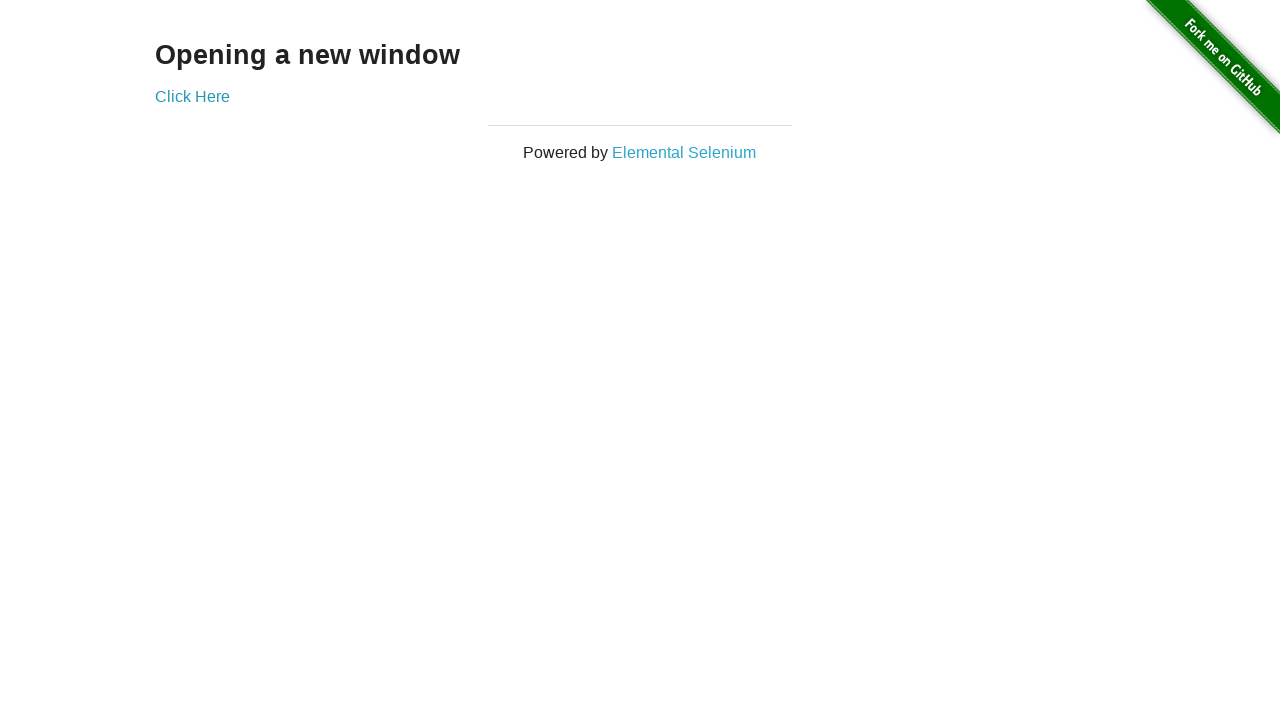

New page object obtained from context
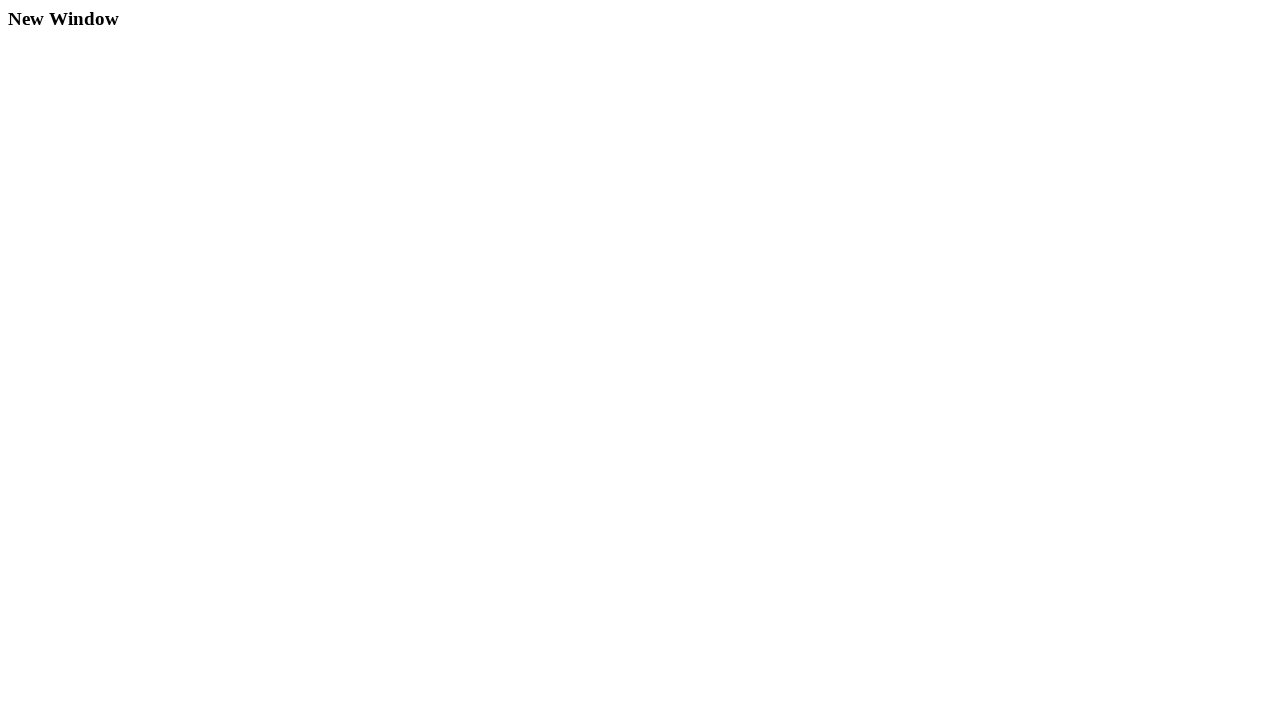

New page loaded completely
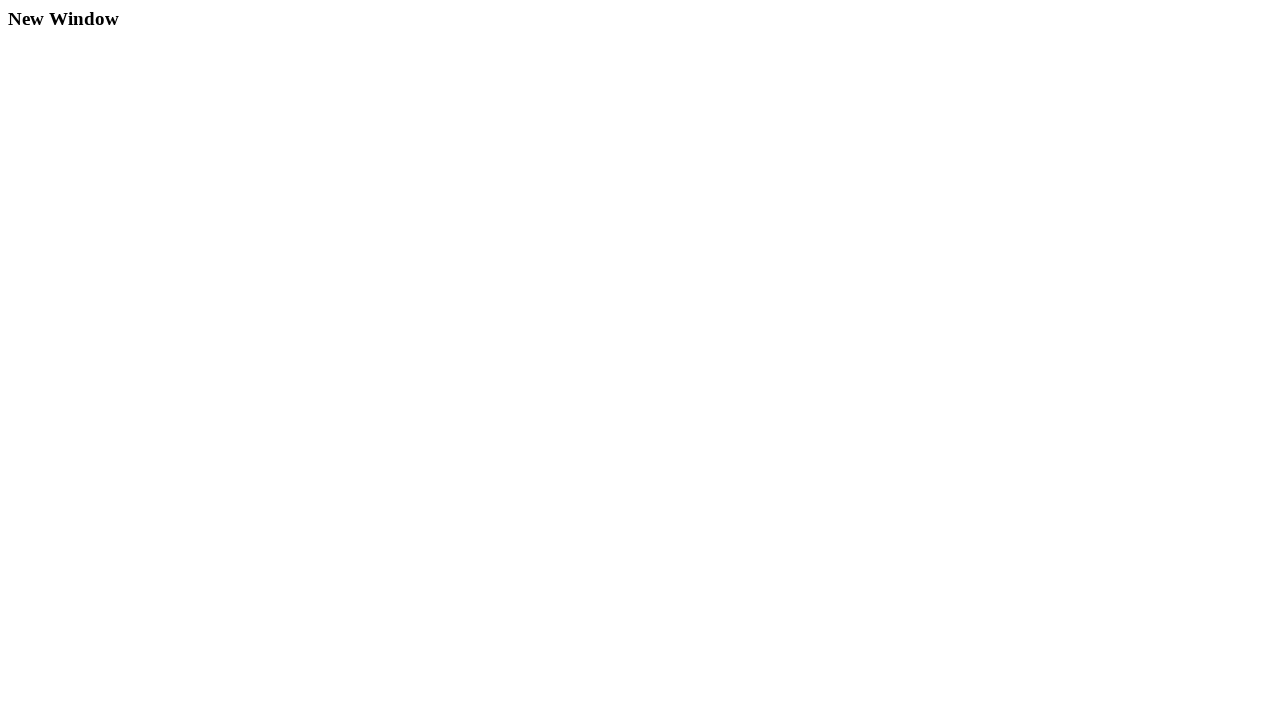

Printed new page title: <bound method Page.title of <Page url='https://the-internet.herokuapp.com/windows/new'>>
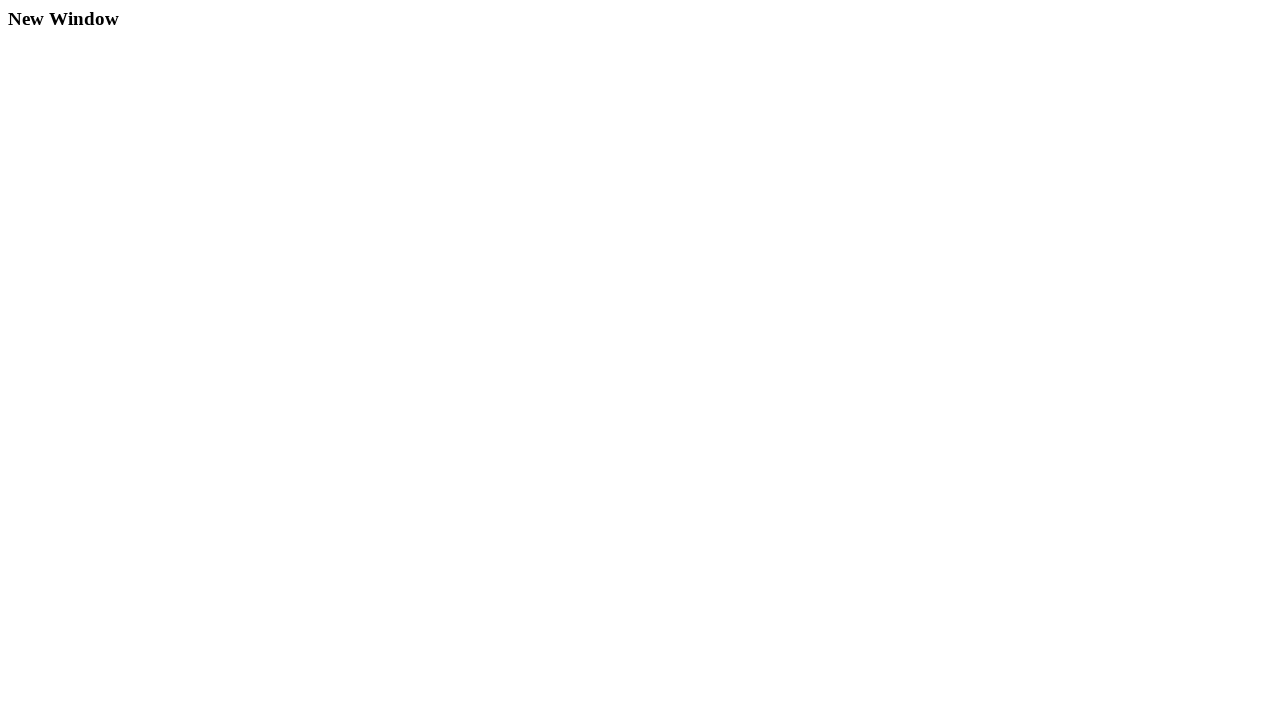

Switched back to original tab
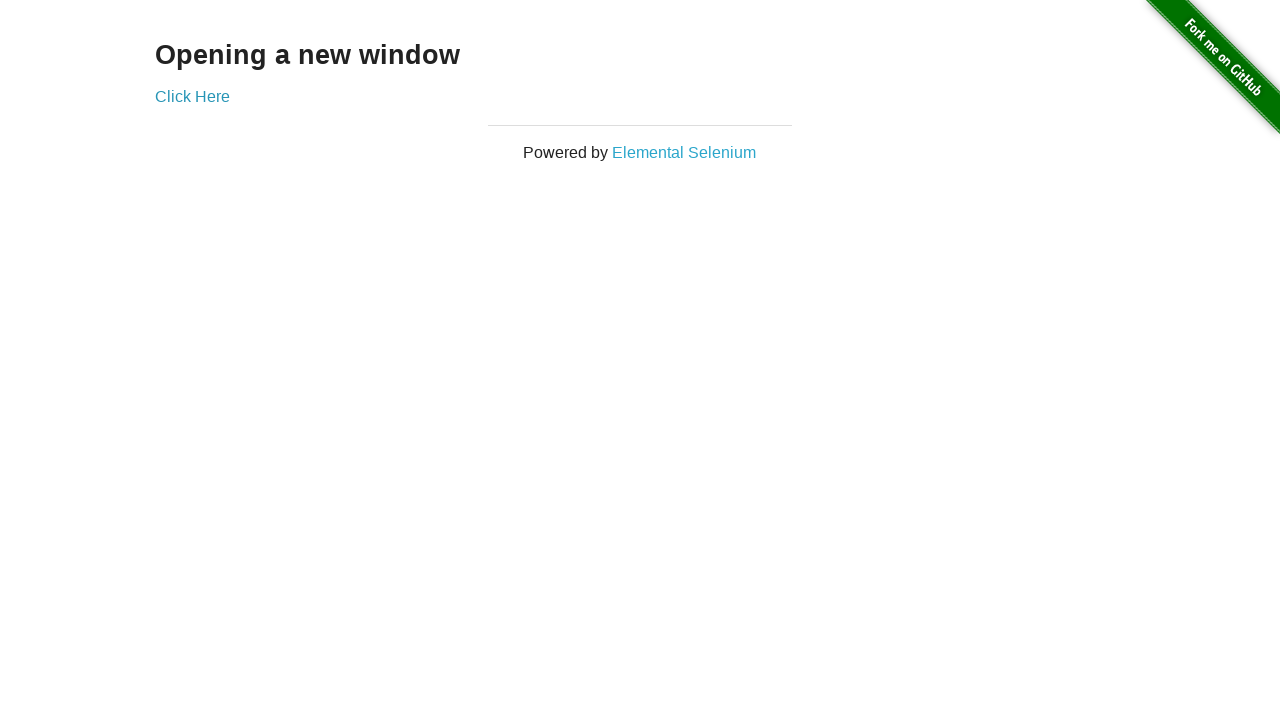

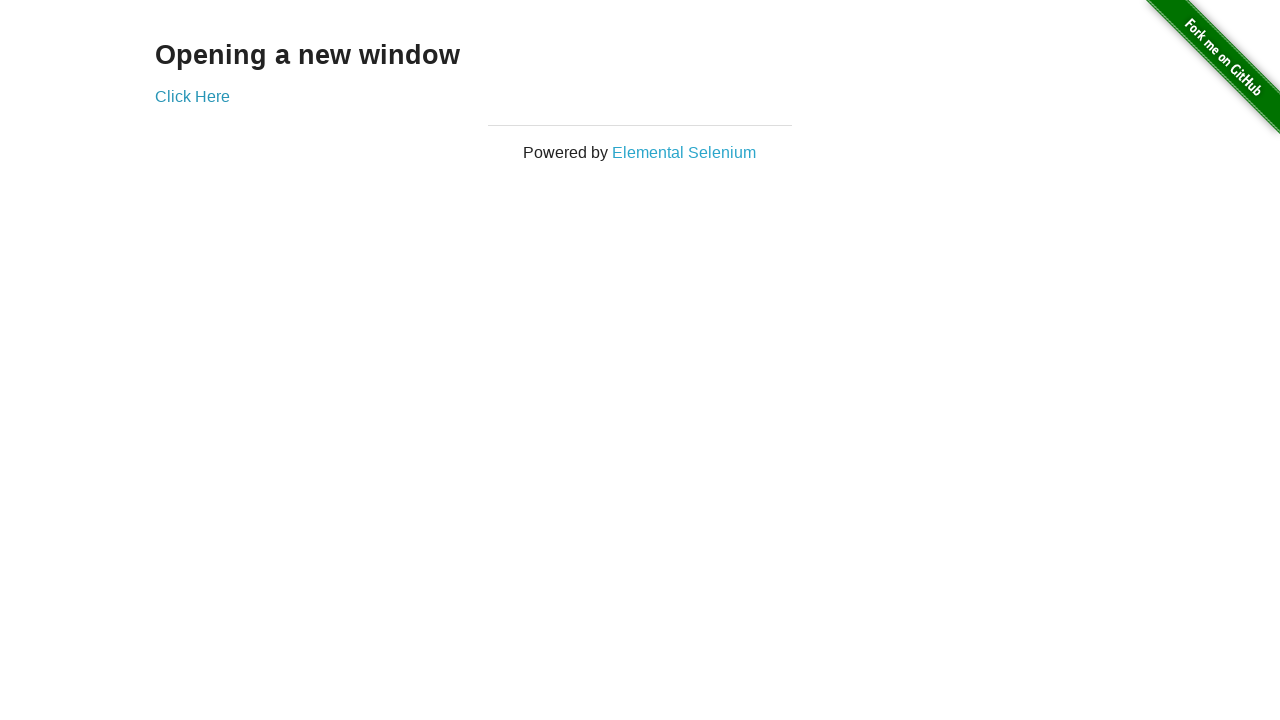